Tests basic browser navigation functionality by navigating between Tesla and Best Buy websites, using back, forward, and refresh operations

Starting URL: https://www.tesla.com

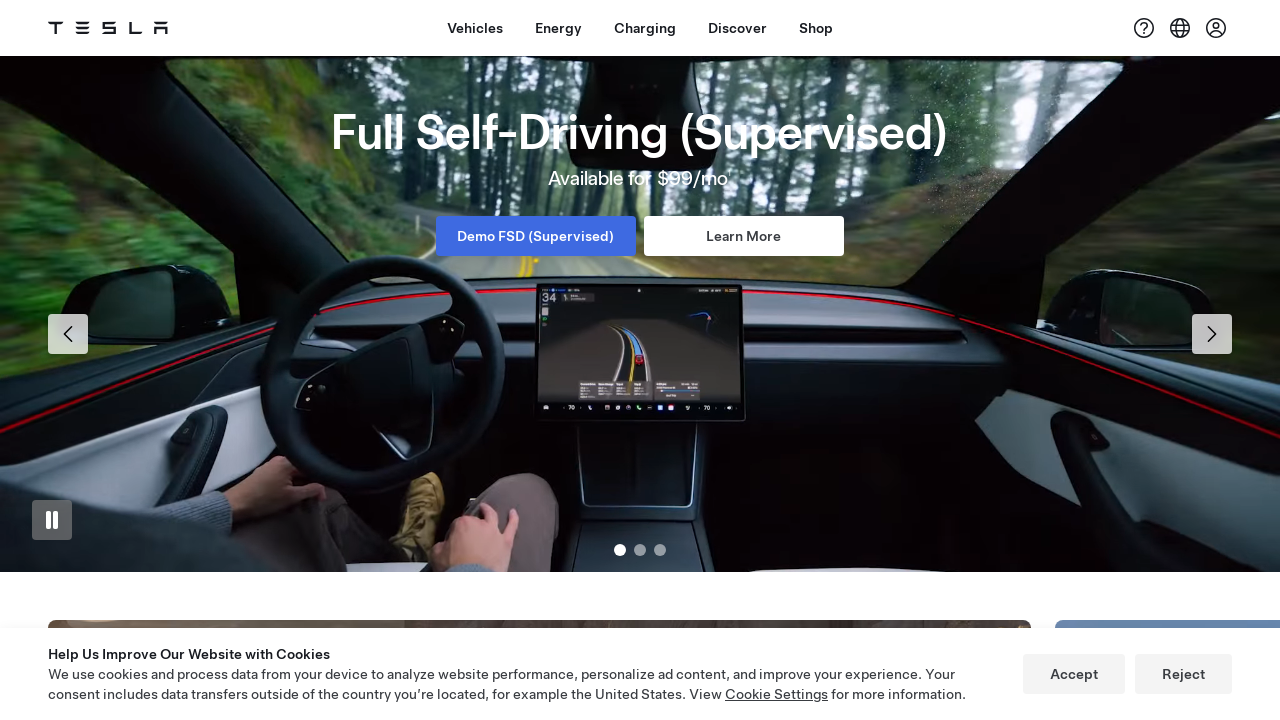

Navigated back using browser back button
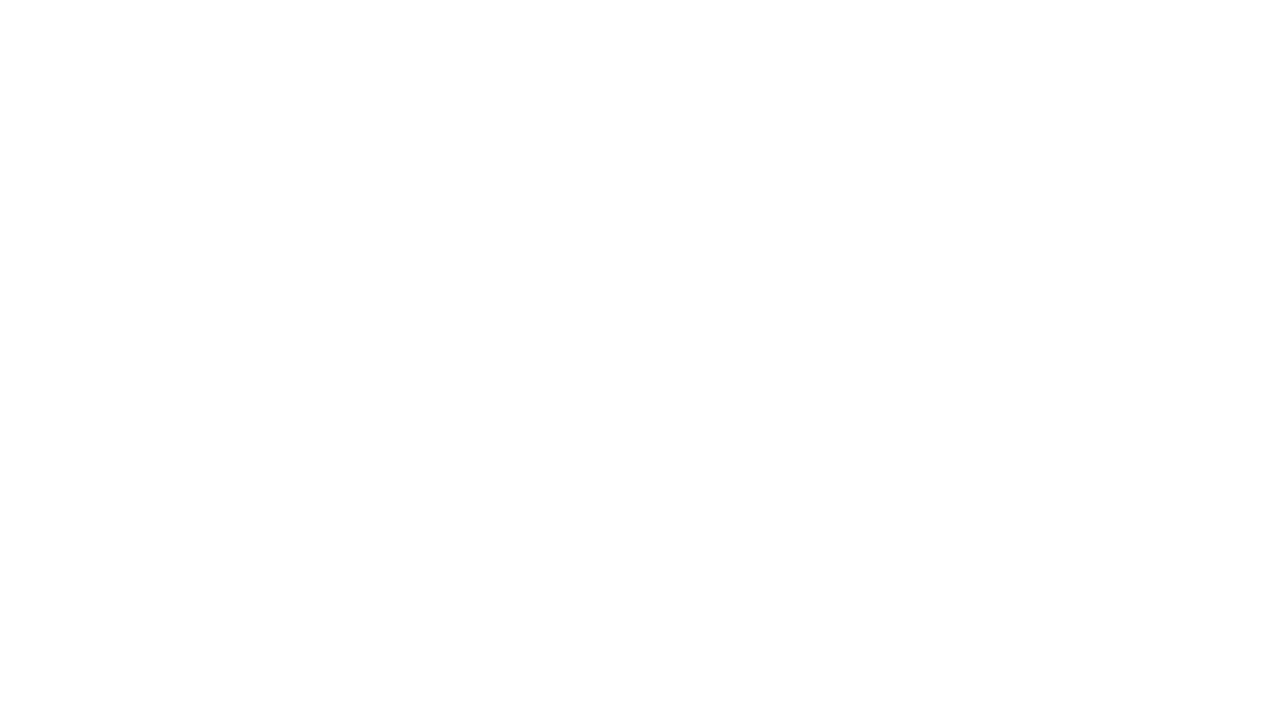

Navigated forward using browser forward button
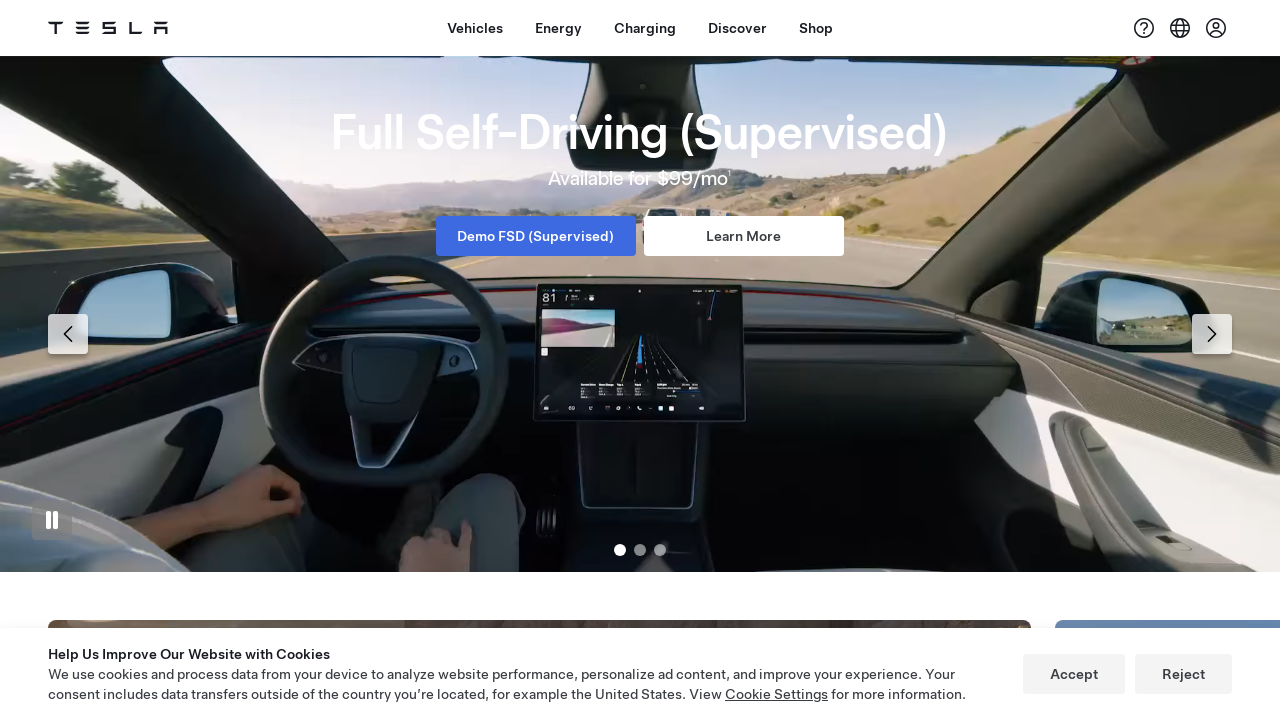

Refreshed the current page
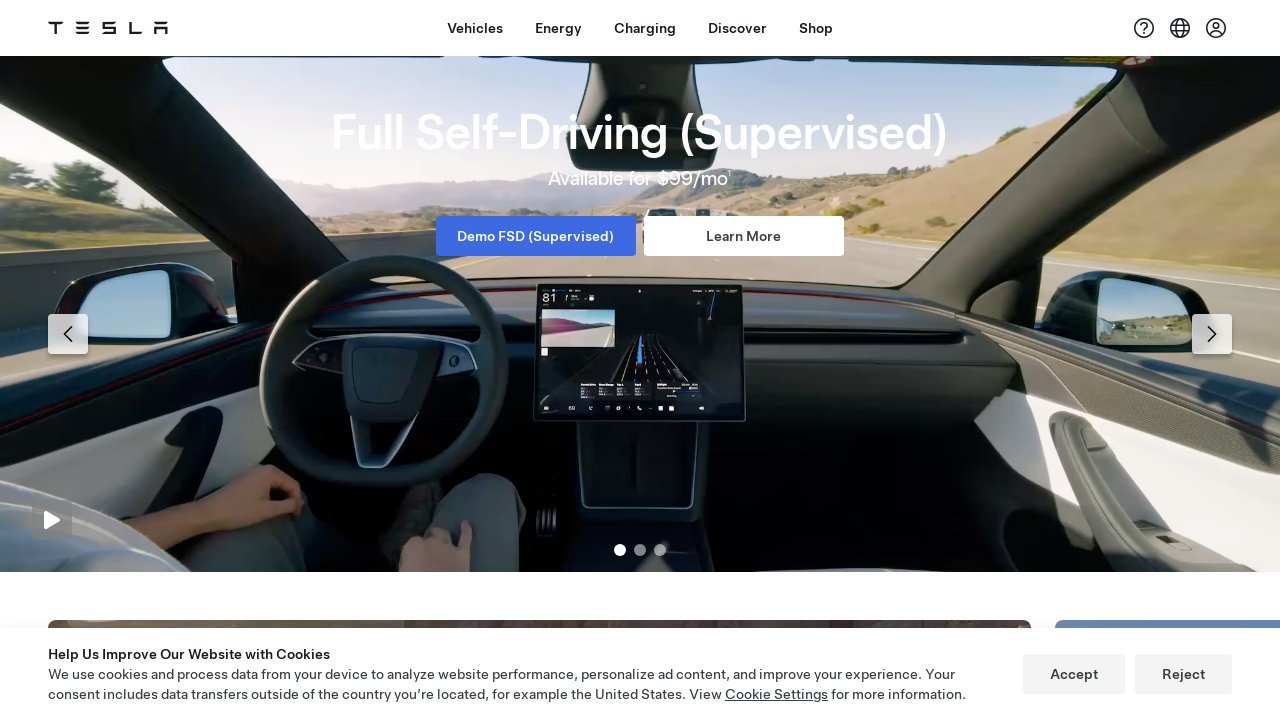

Navigated to Best Buy homepage at https://www.bestbuy.com
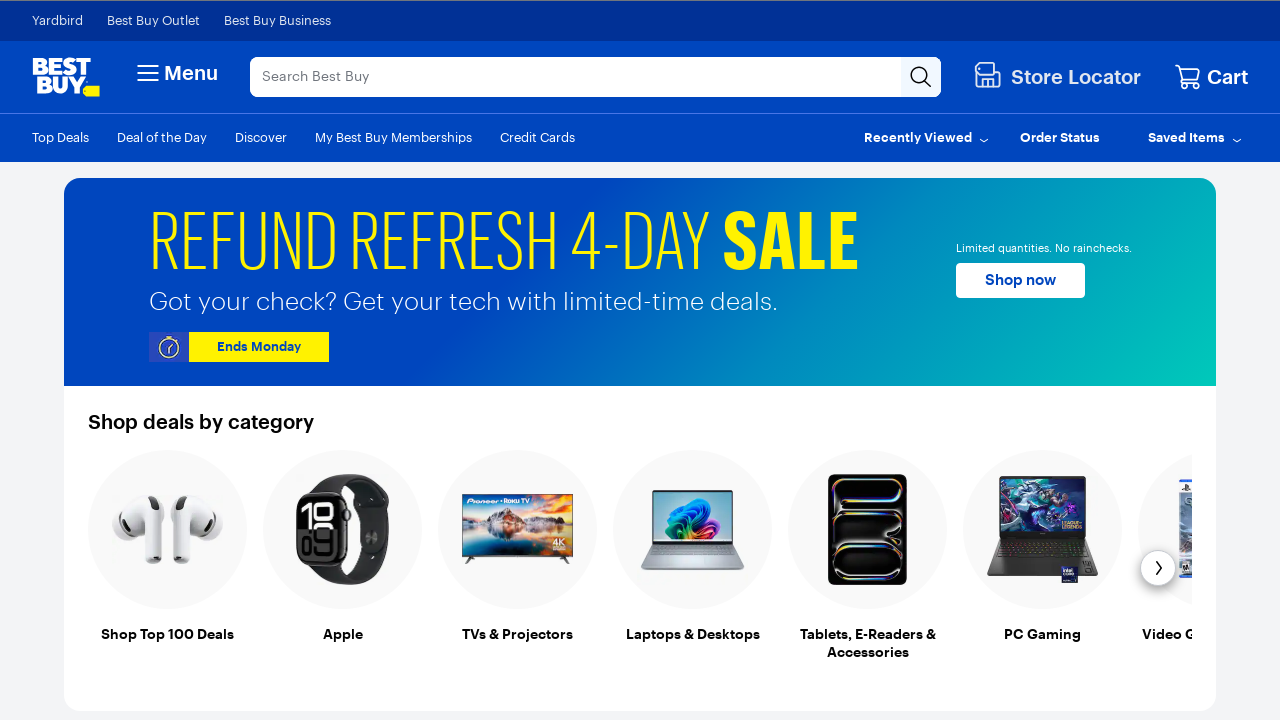

Waited for Best Buy page to reach domcontentloaded state
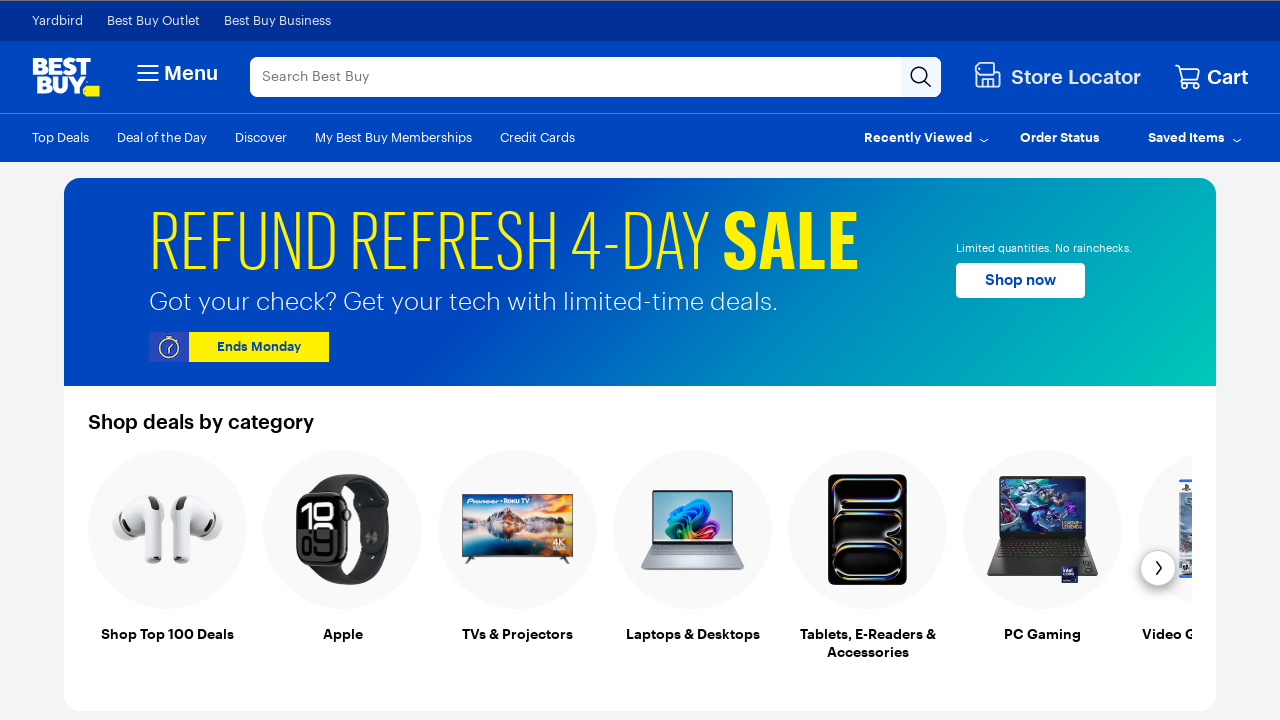

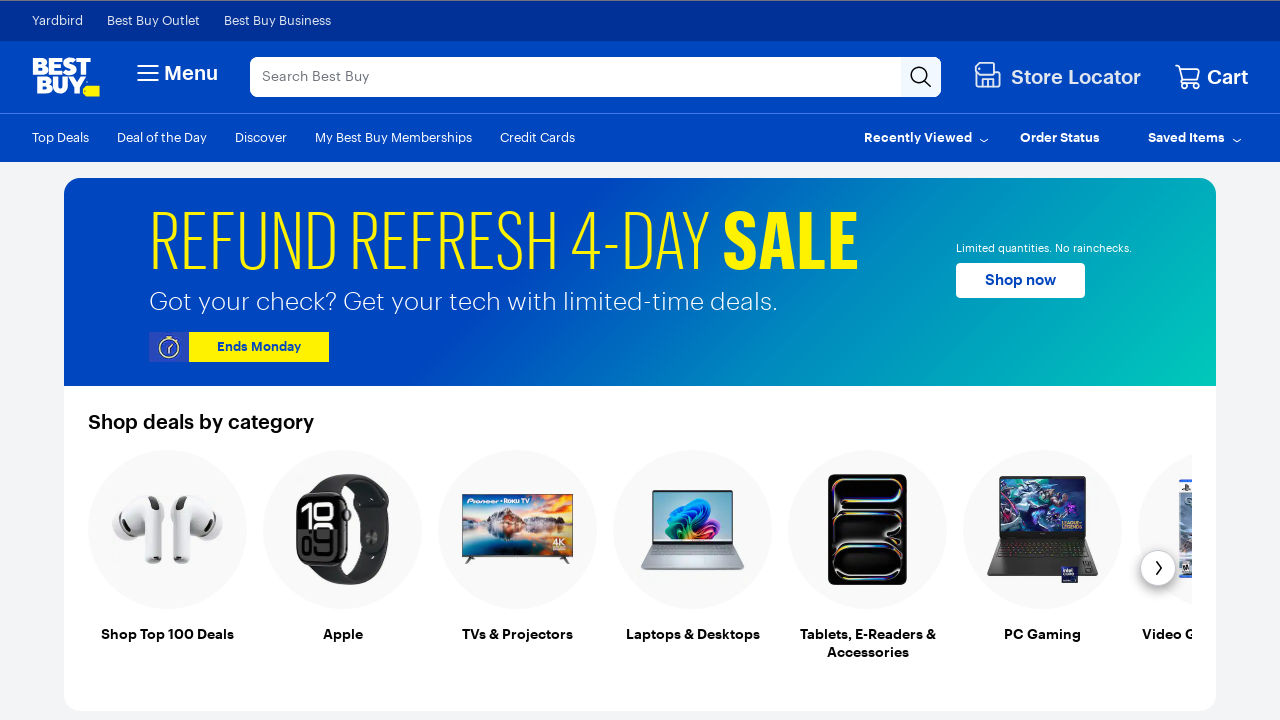